Navigates to Adactin Hotel App website and clicks on the Google Play store link to open it in a new window

Starting URL: https://adactinhotelapp.com/

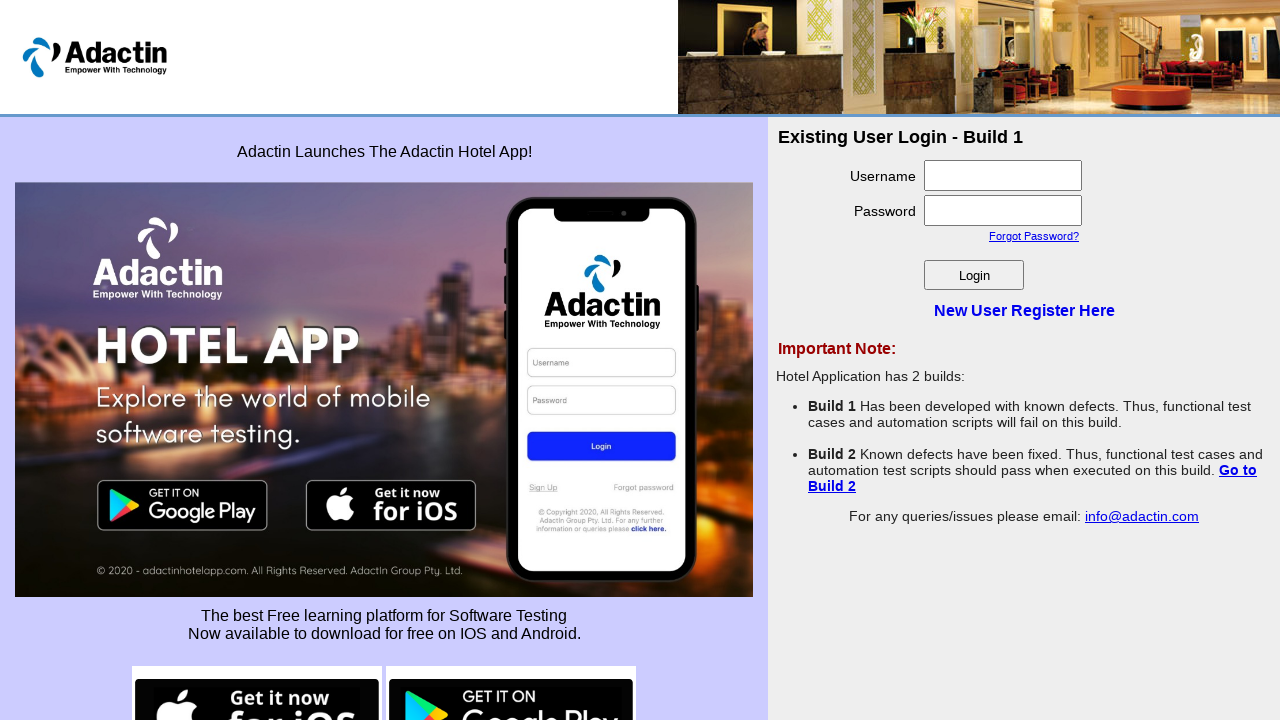

Clicked on the Google Play store link at (511, 670) on xpath=//img[contains(@src,'google-play')]
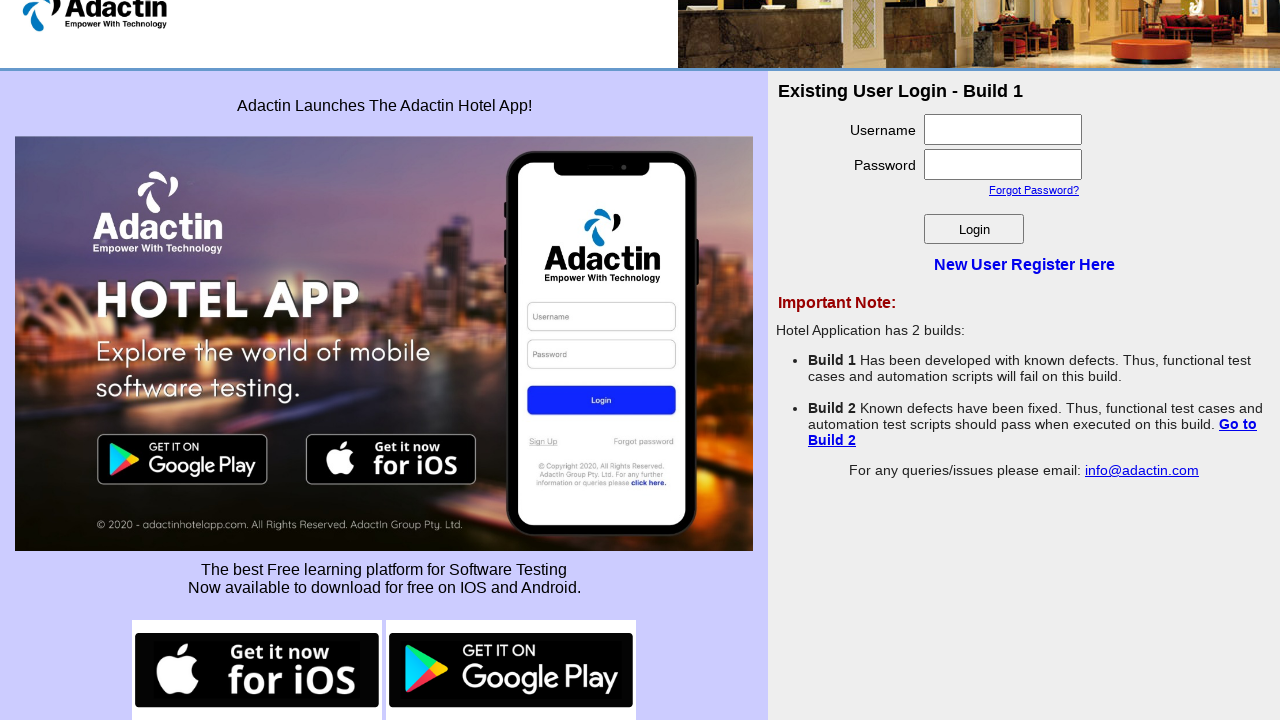

Waited 3 seconds for new page/tab to open
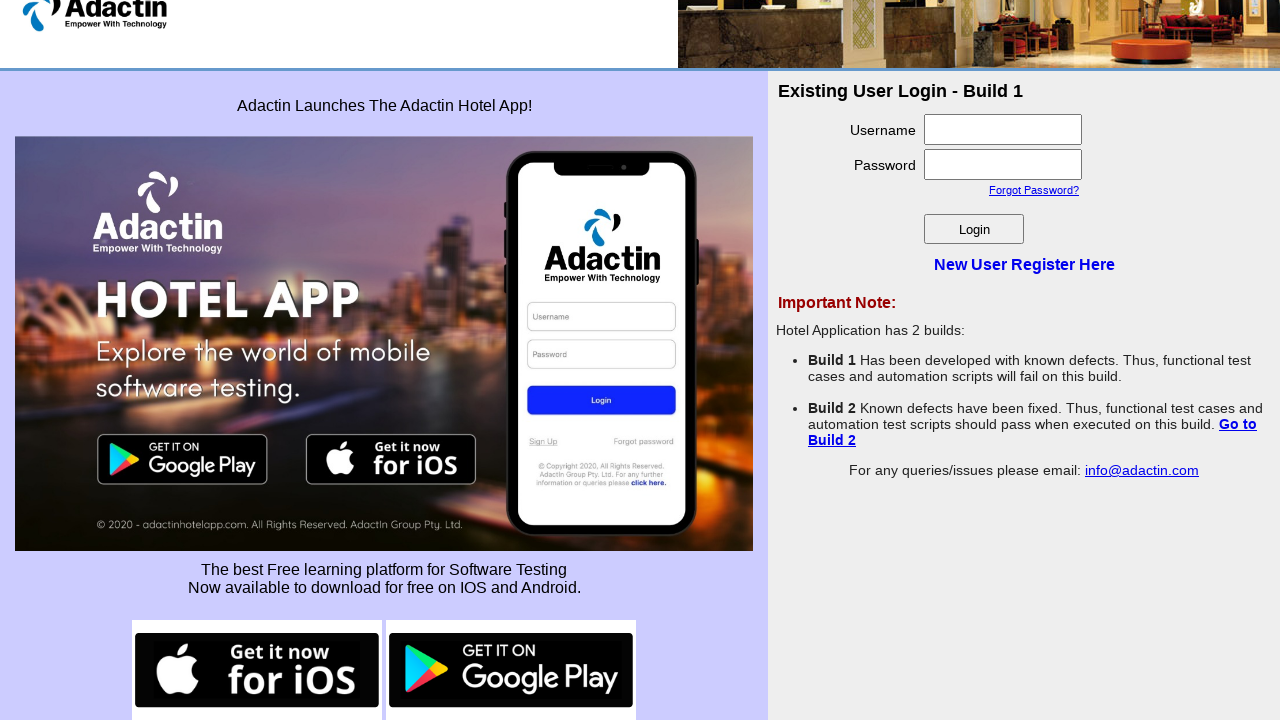

Retrieved all open pages in the context
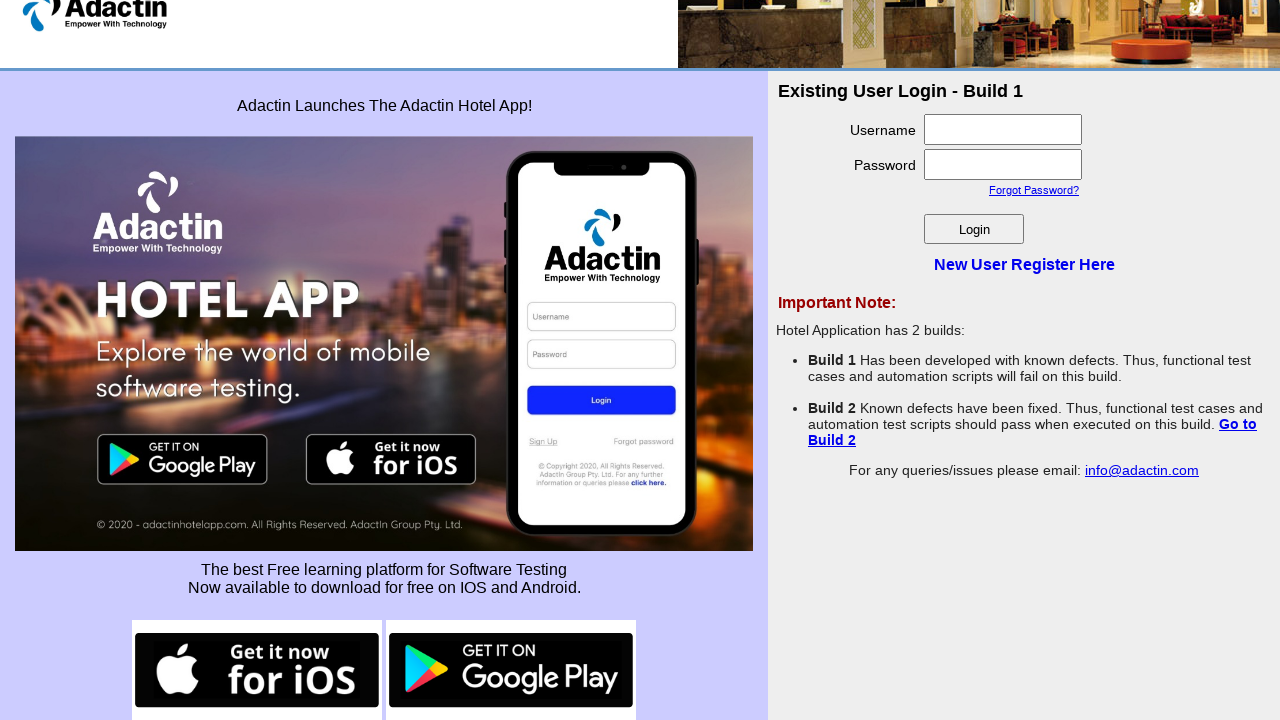

New page/tab detected, switching to it
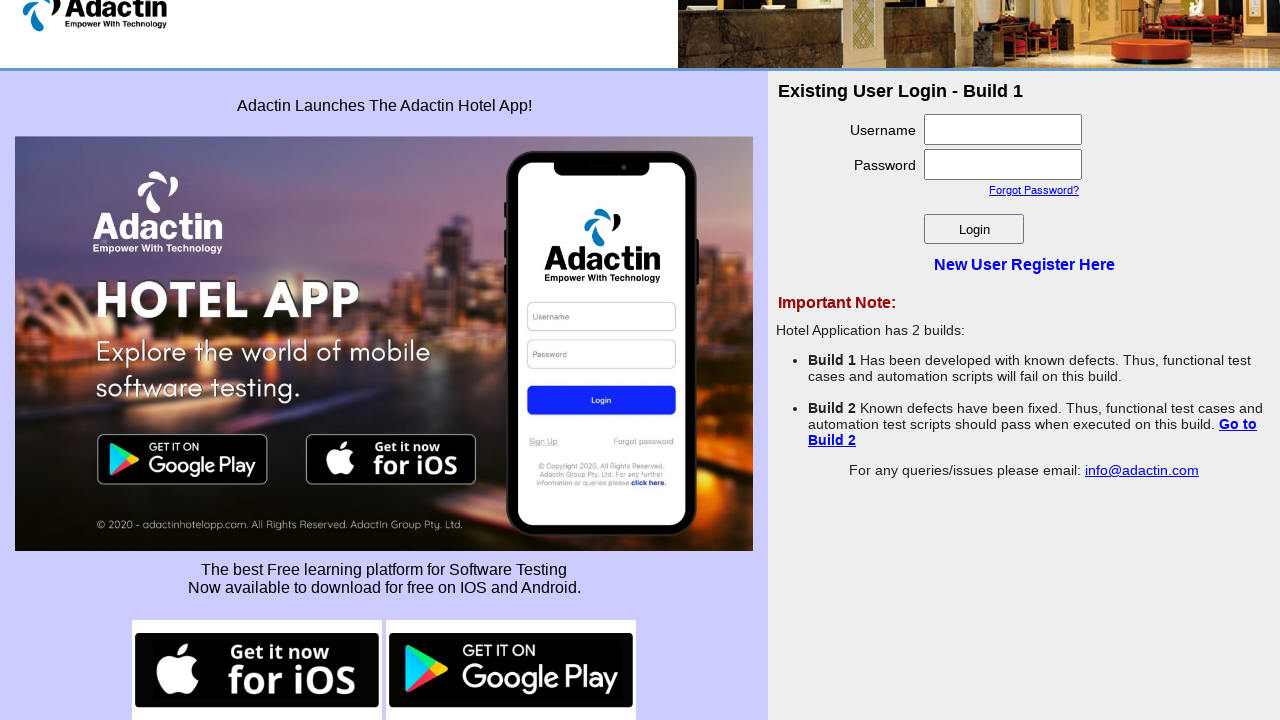

Closed the new Google Play store page/tab
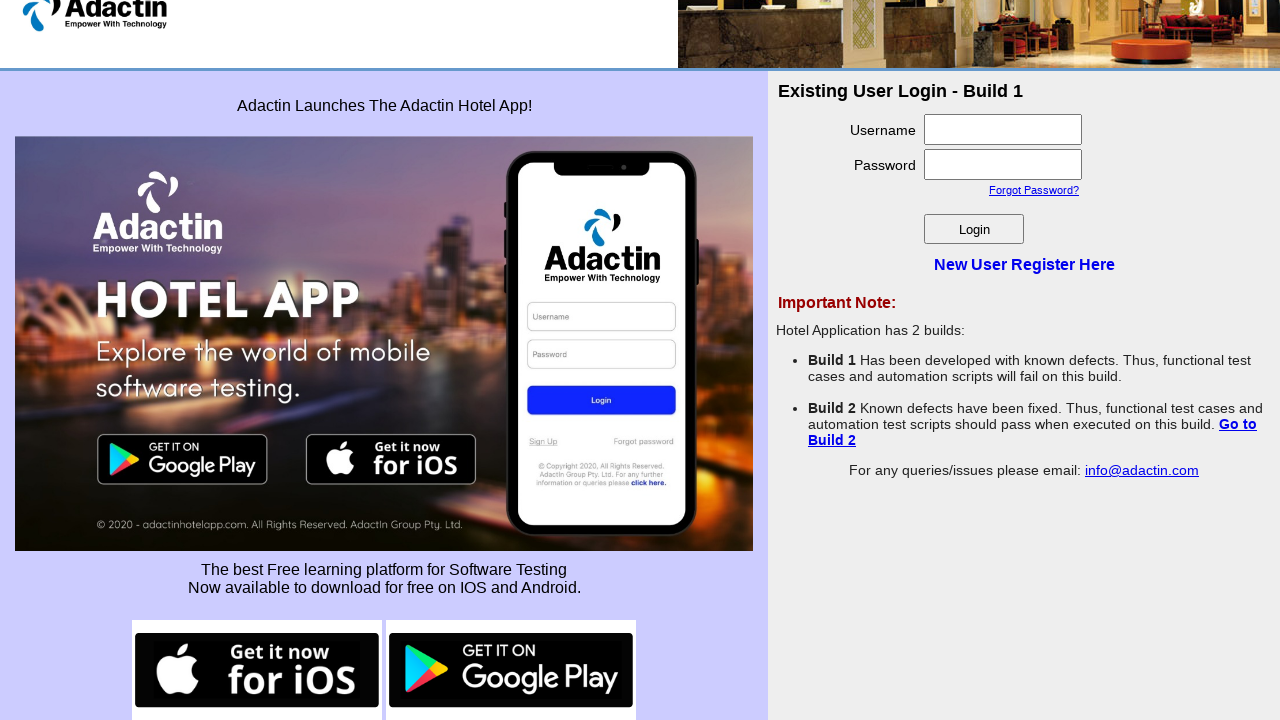

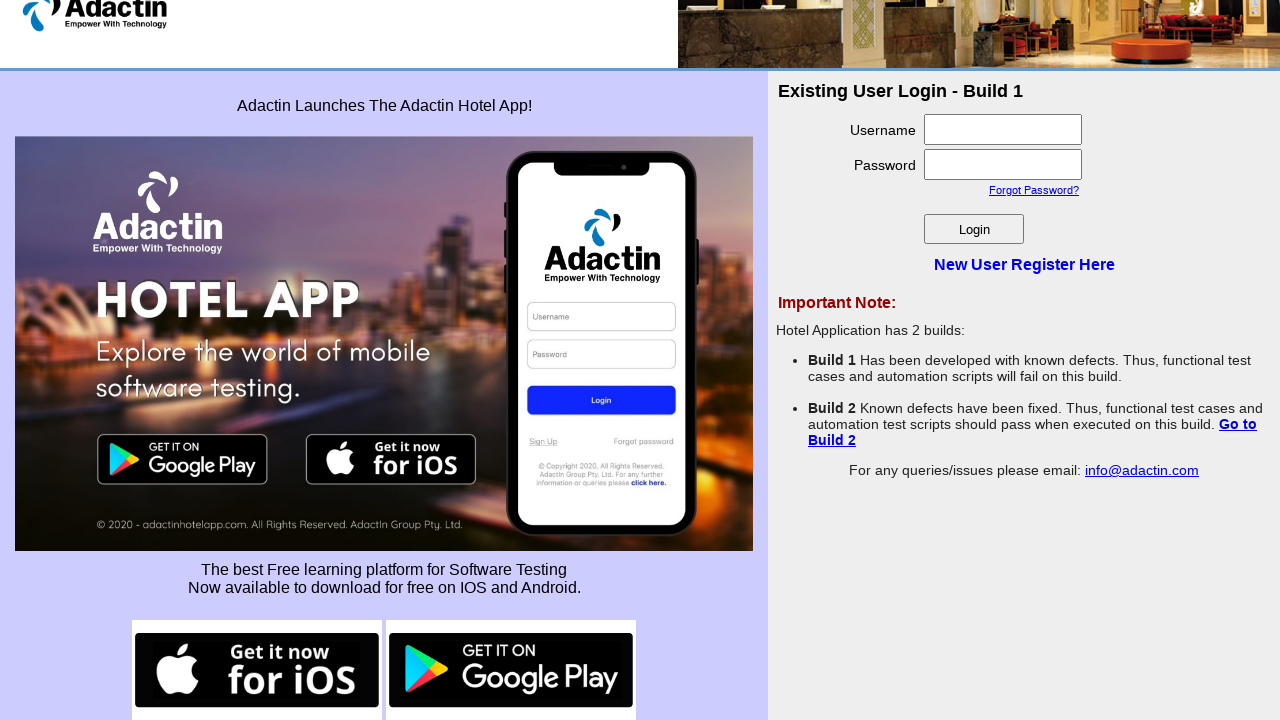